Tests JavaScript prompt alert handling by clicking a button that triggers a JS prompt, entering text into the alert, accepting it, and verifying the result message displayed on the page.

Starting URL: https://testcenter.techproeducation.com/index.php?page=javascript-alerts

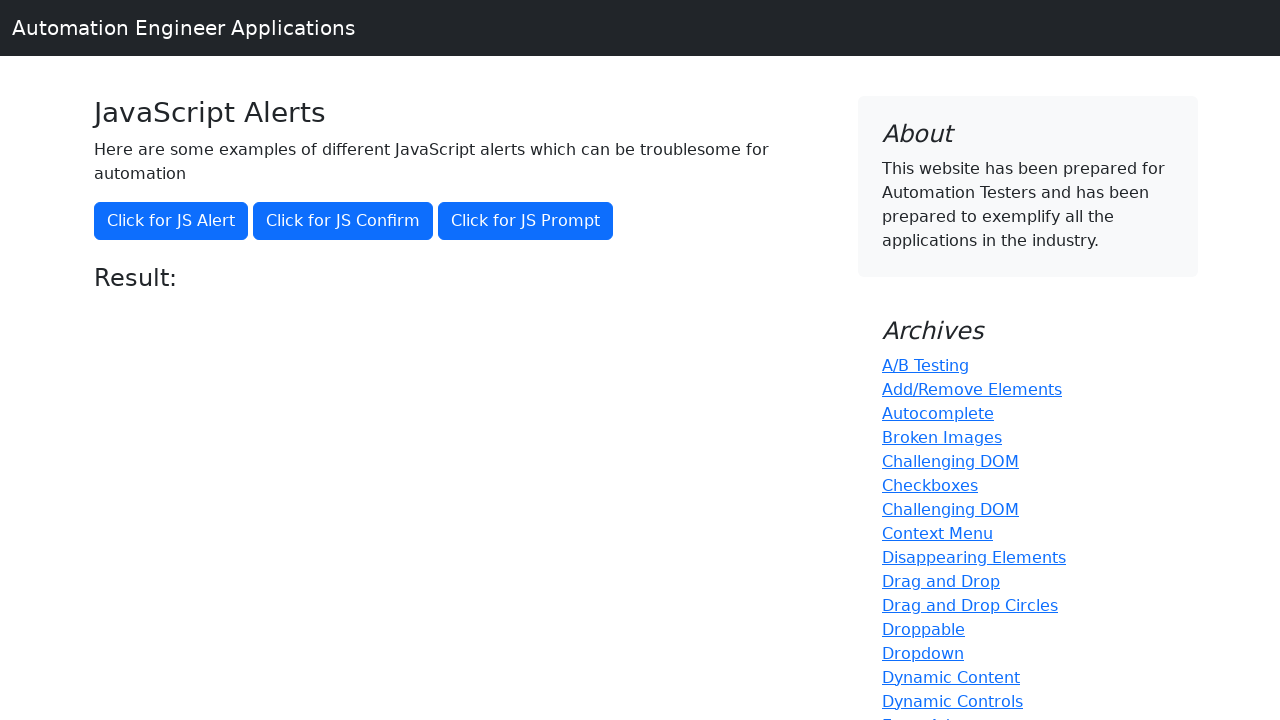

Clicked the JS Prompt button to trigger the alert at (526, 221) on button[onclick='jsPrompt()']
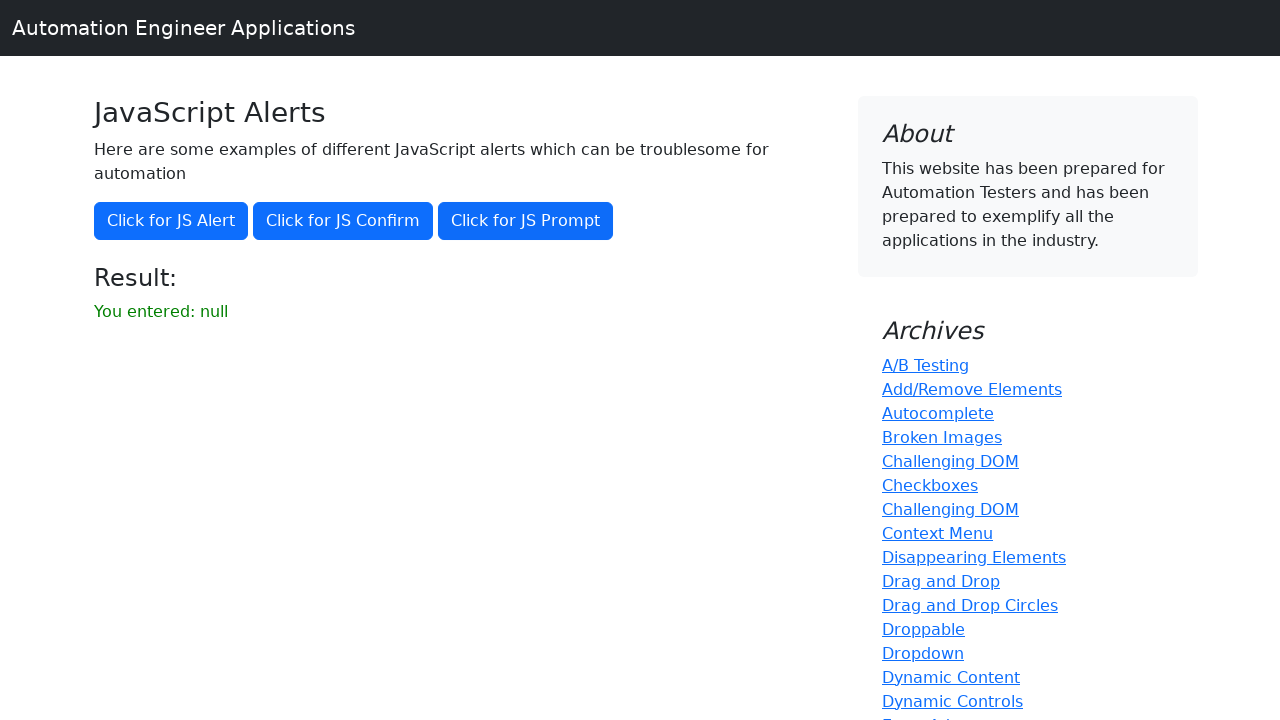

Set up dialog handler to accept prompt with 'Hello World'
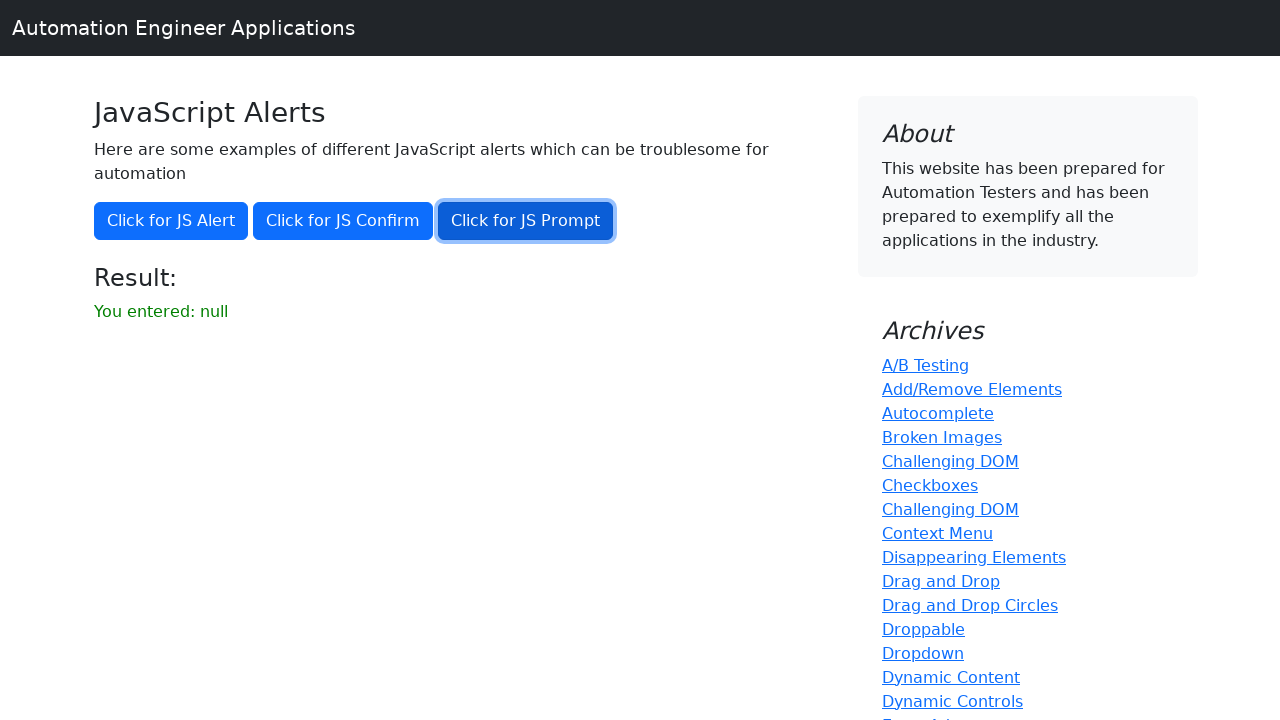

Clicked the JS Prompt button again to trigger the alert at (526, 221) on button[onclick='jsPrompt()']
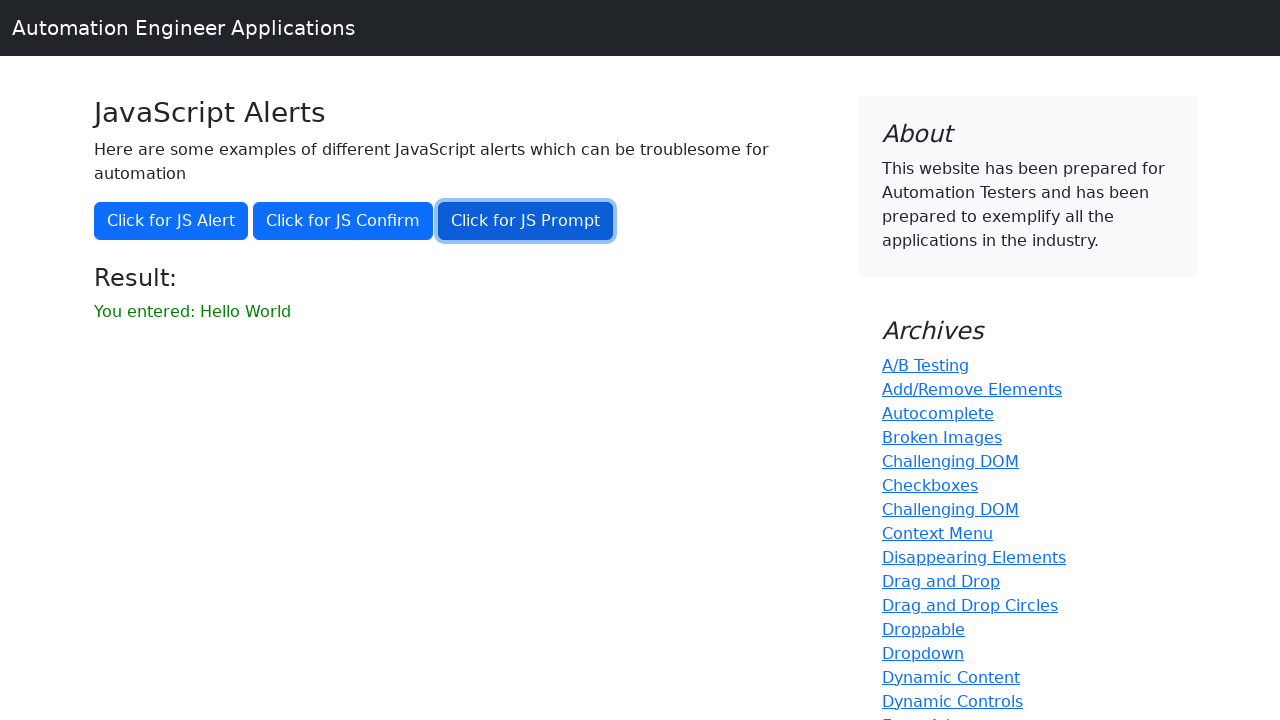

Result message element loaded on the page
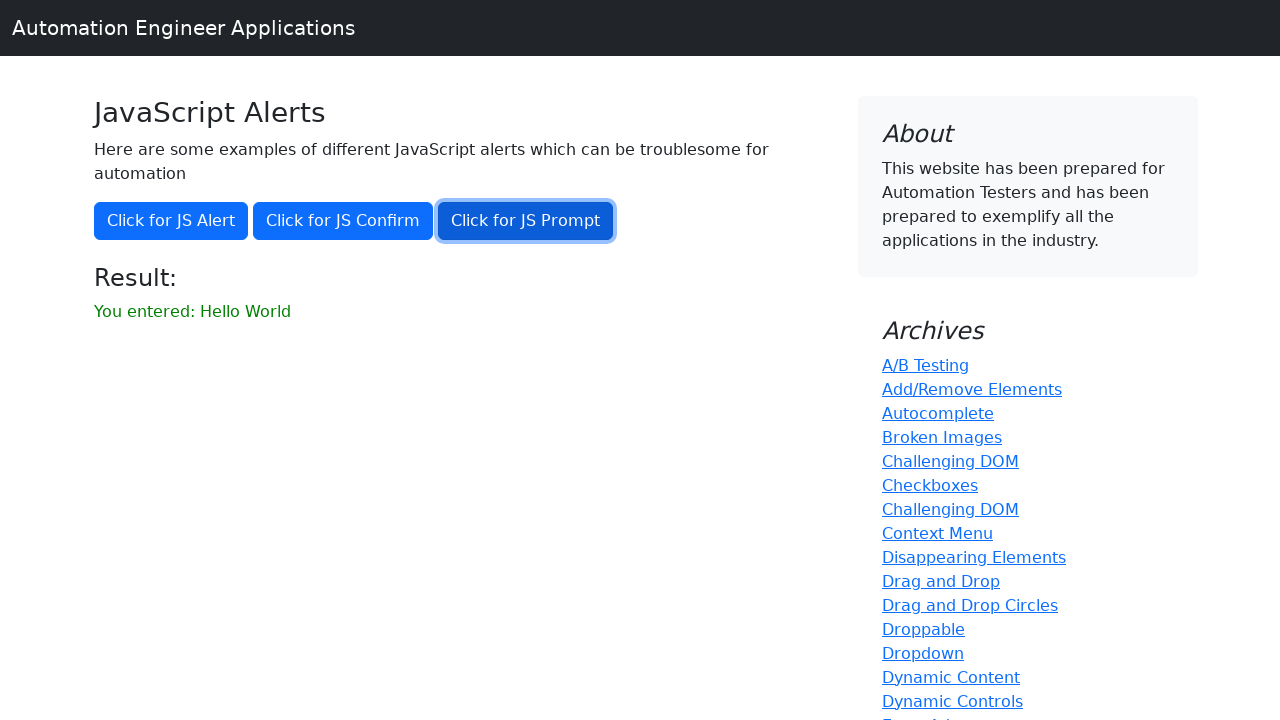

Retrieved result text: 'You entered: Hello World'
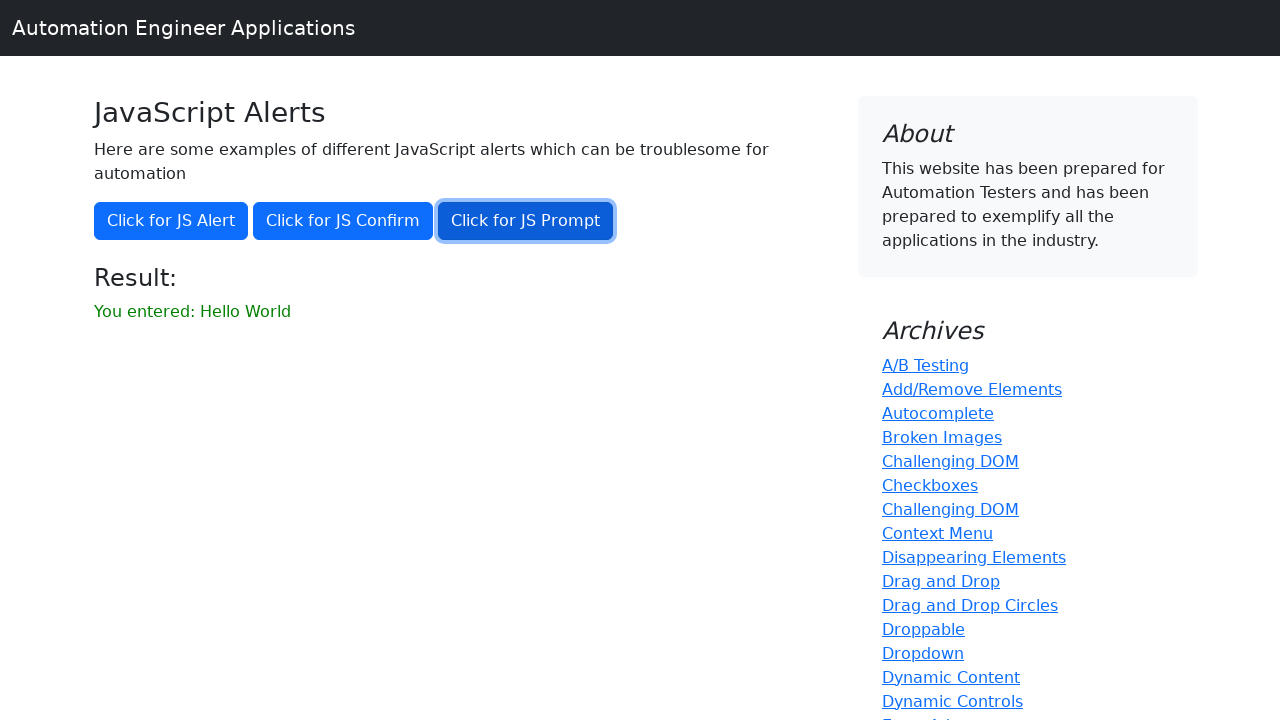

Verified result text matches expected value 'You entered: Hello World'
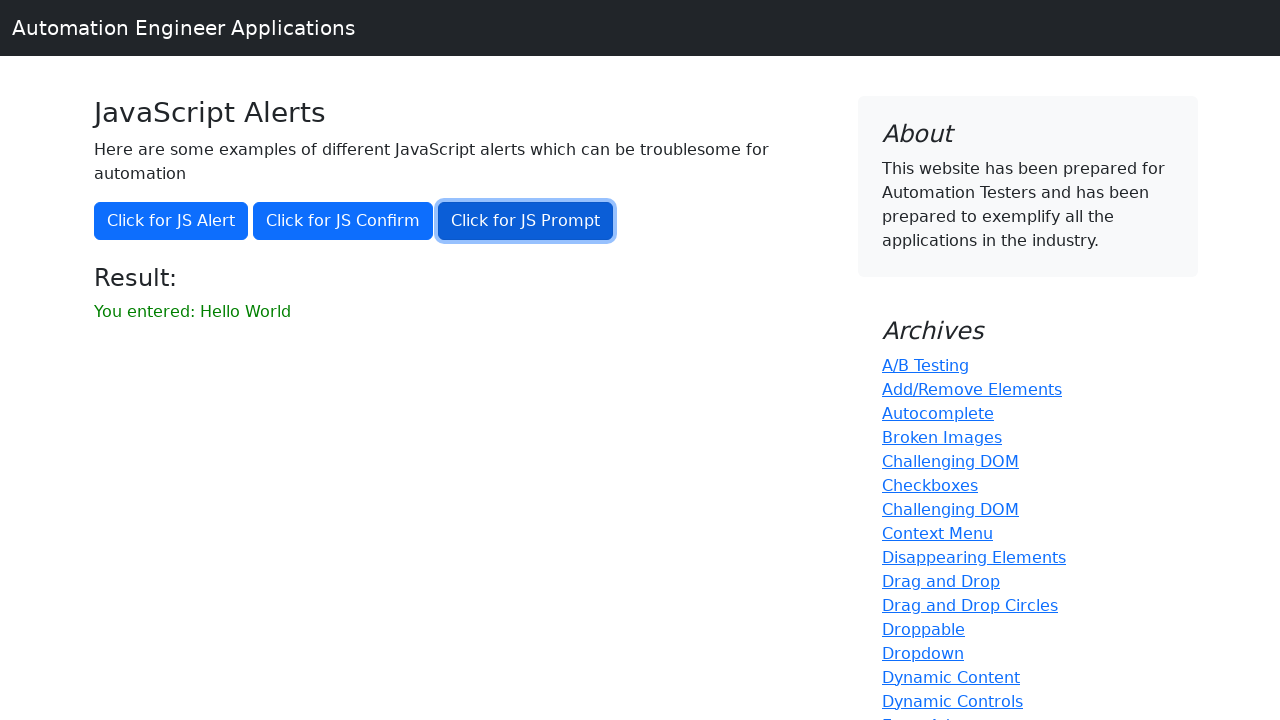

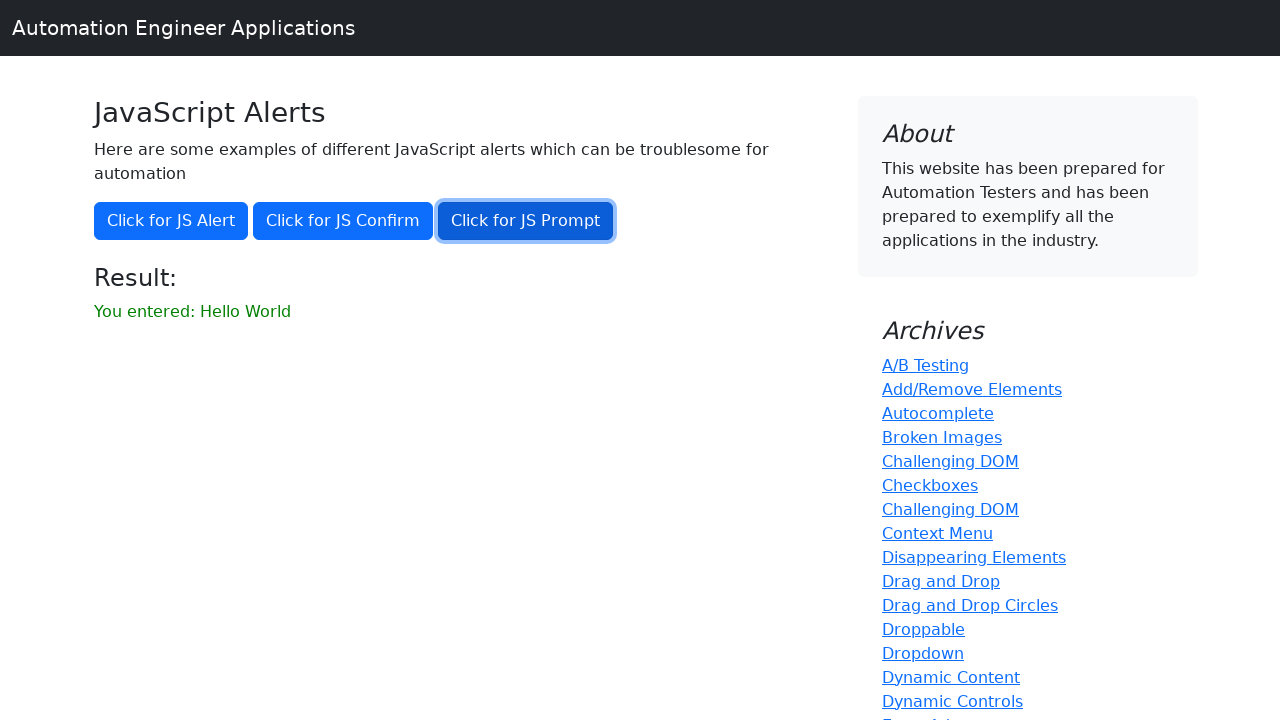